Tests that submitting the login form with username filled but password empty shows "Password is required" error message

Starting URL: https://www.saucedemo.com

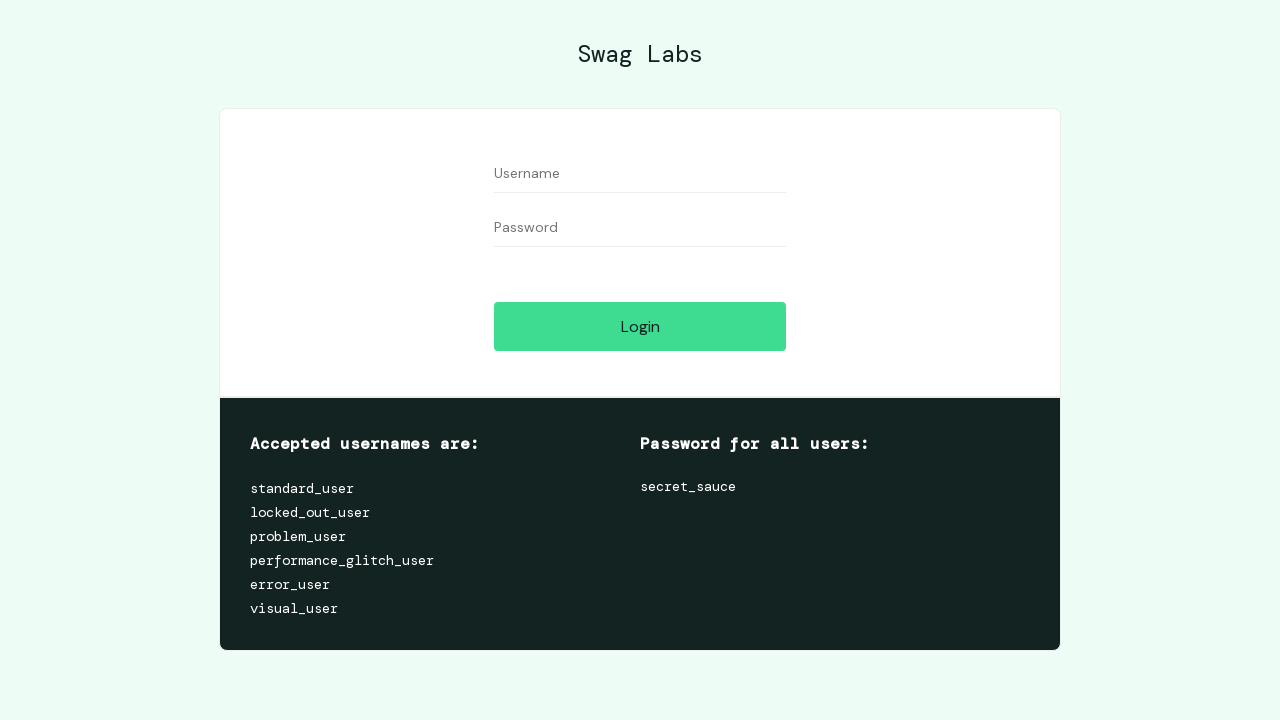

Filled username field with 'test_user' on #user-name
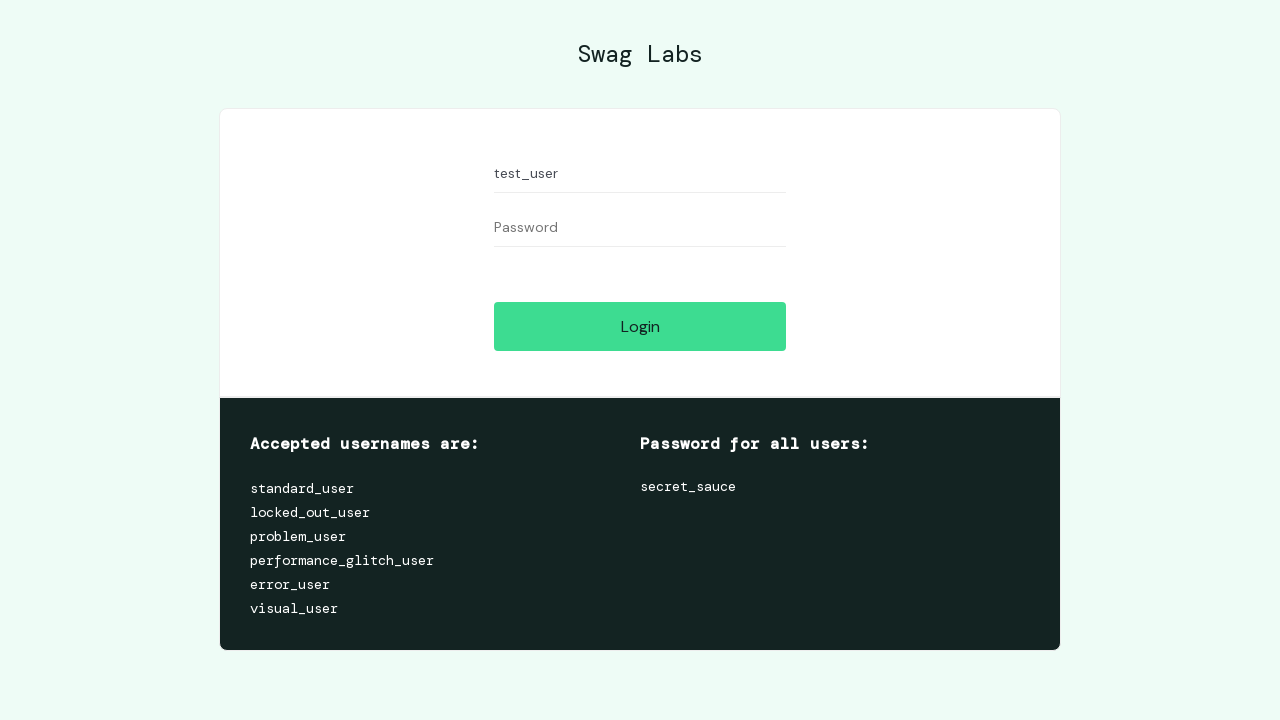

Clicked login button with password field empty at (640, 326) on #login-button
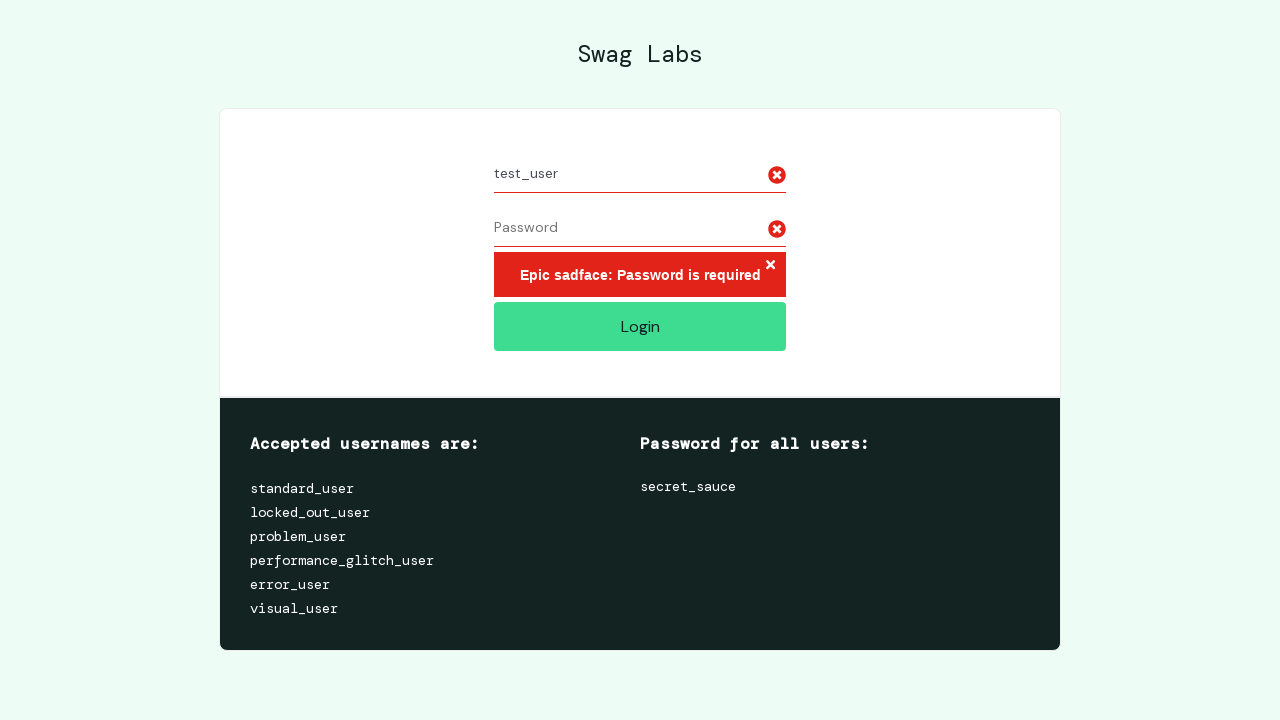

Password required error message appeared
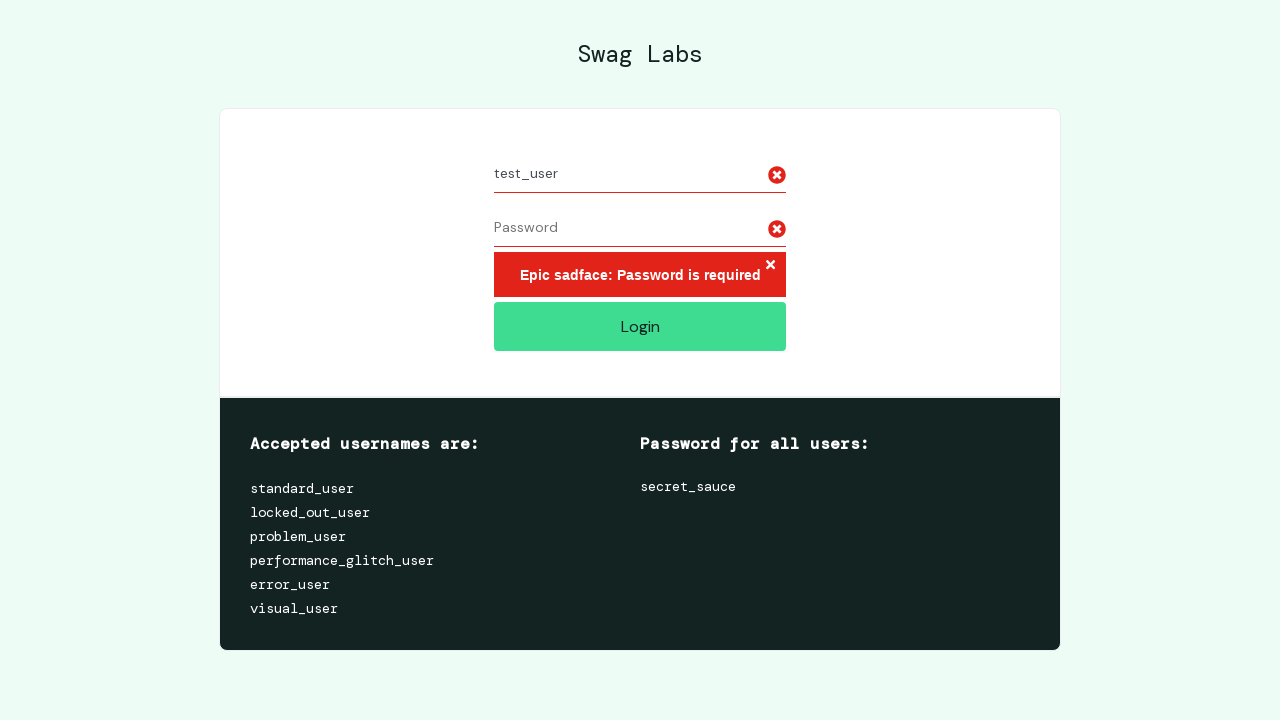

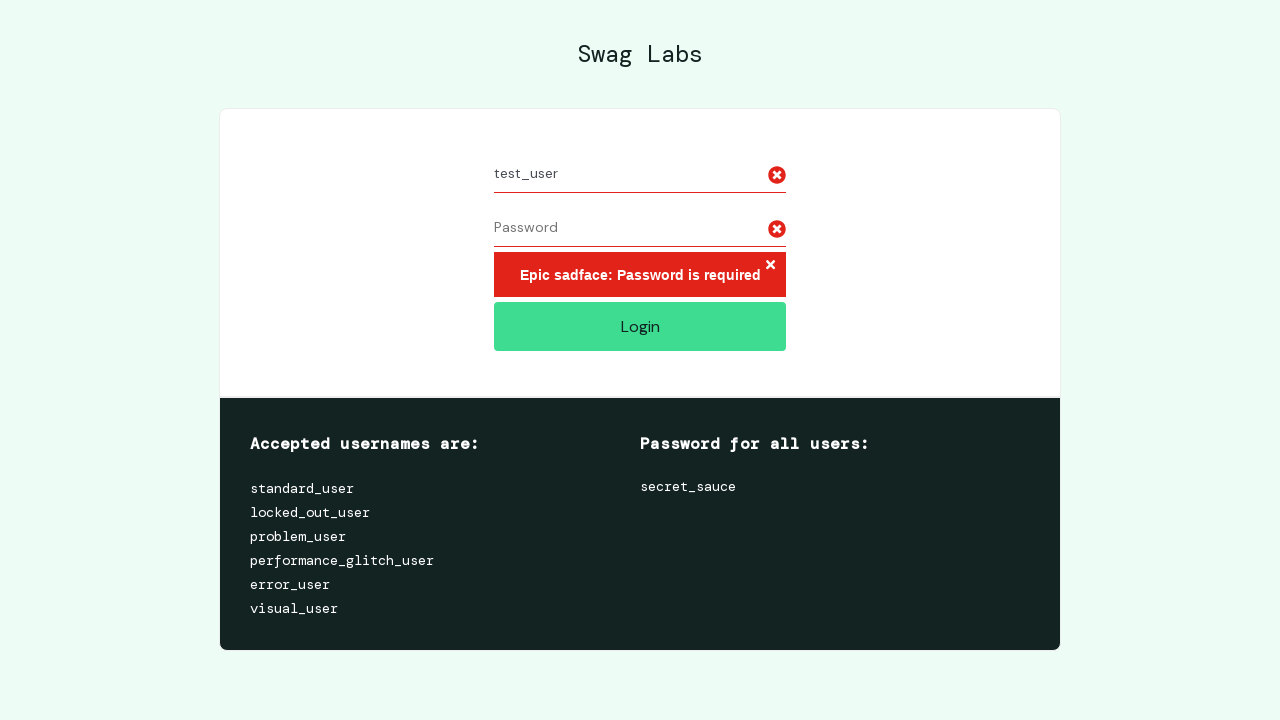